Tests opting out of A/B tests by adding an opt-out cookie after visiting the page, then refreshing to verify the opt-out state is applied.

Starting URL: http://the-internet.herokuapp.com/abtest

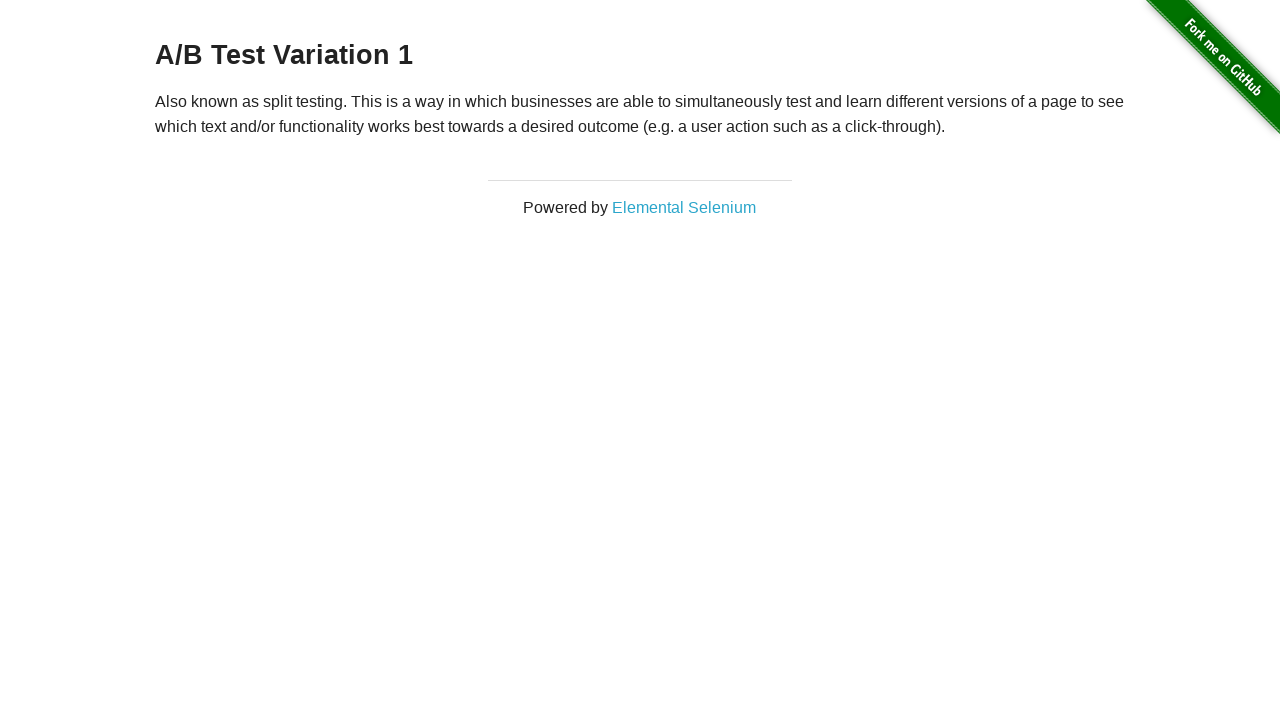

Located h3 heading element
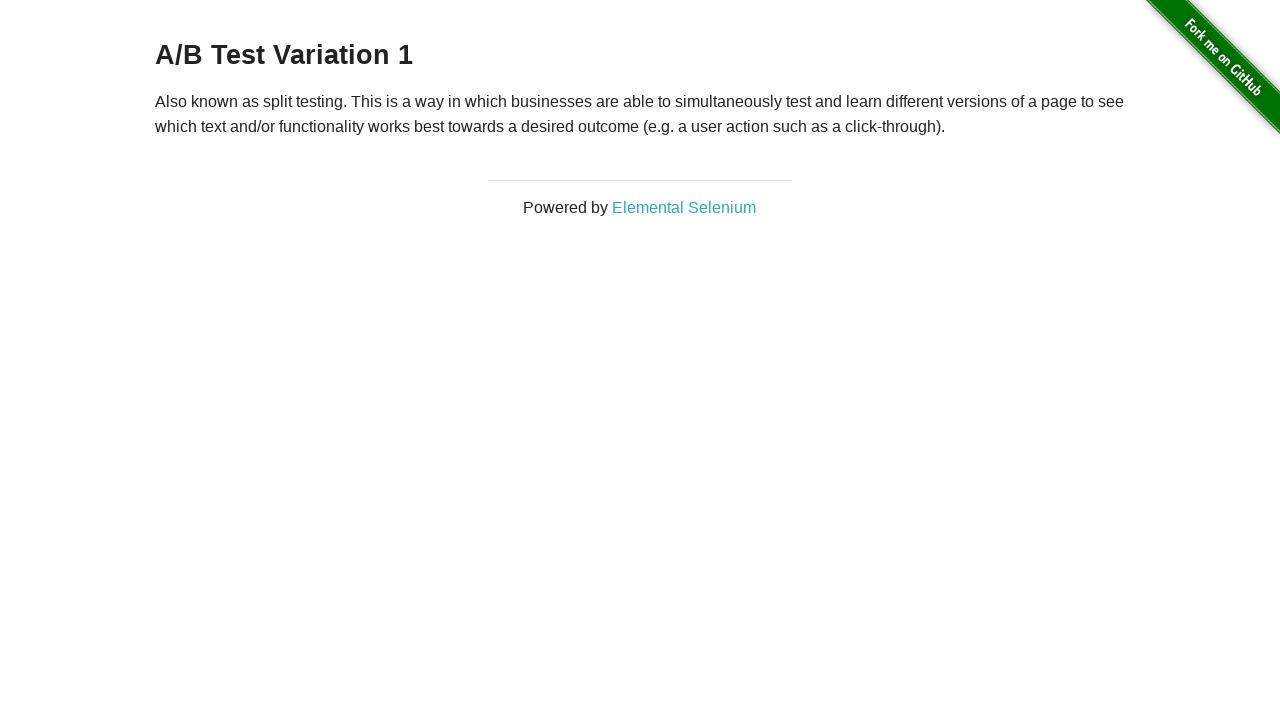

Retrieved heading text content
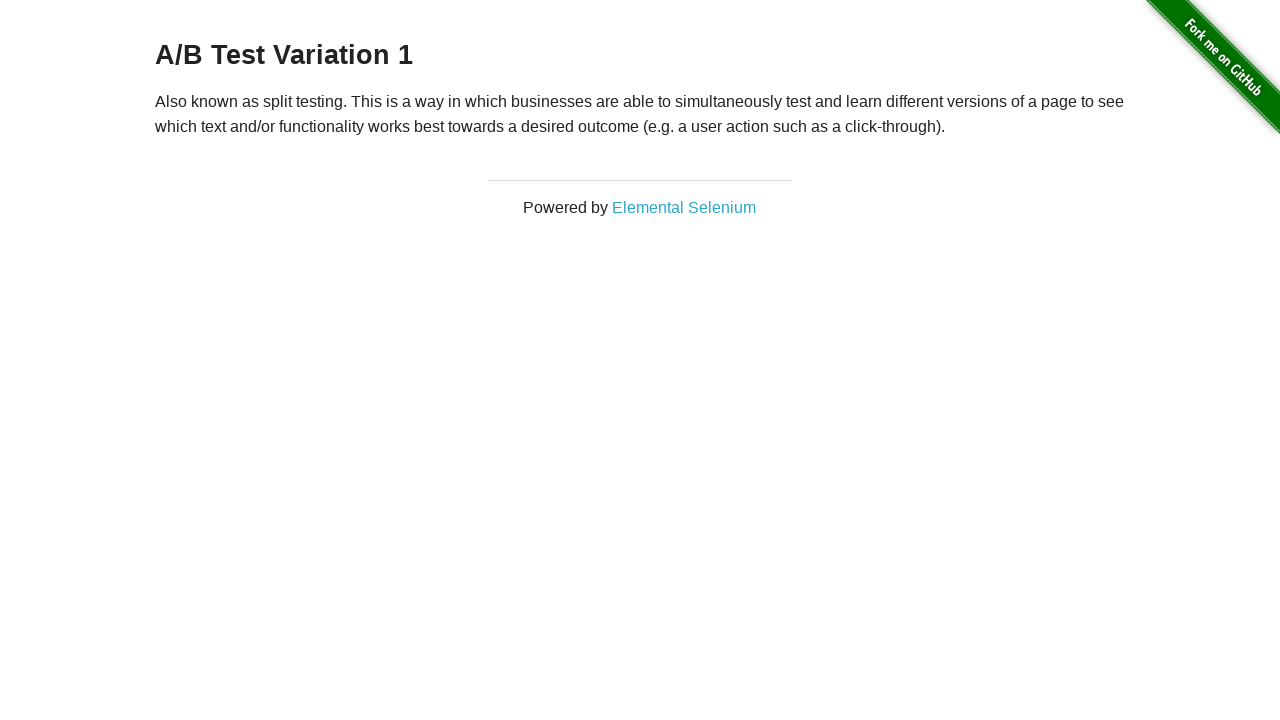

Verified initially in A/B test group - heading starts with 'A/B Test'
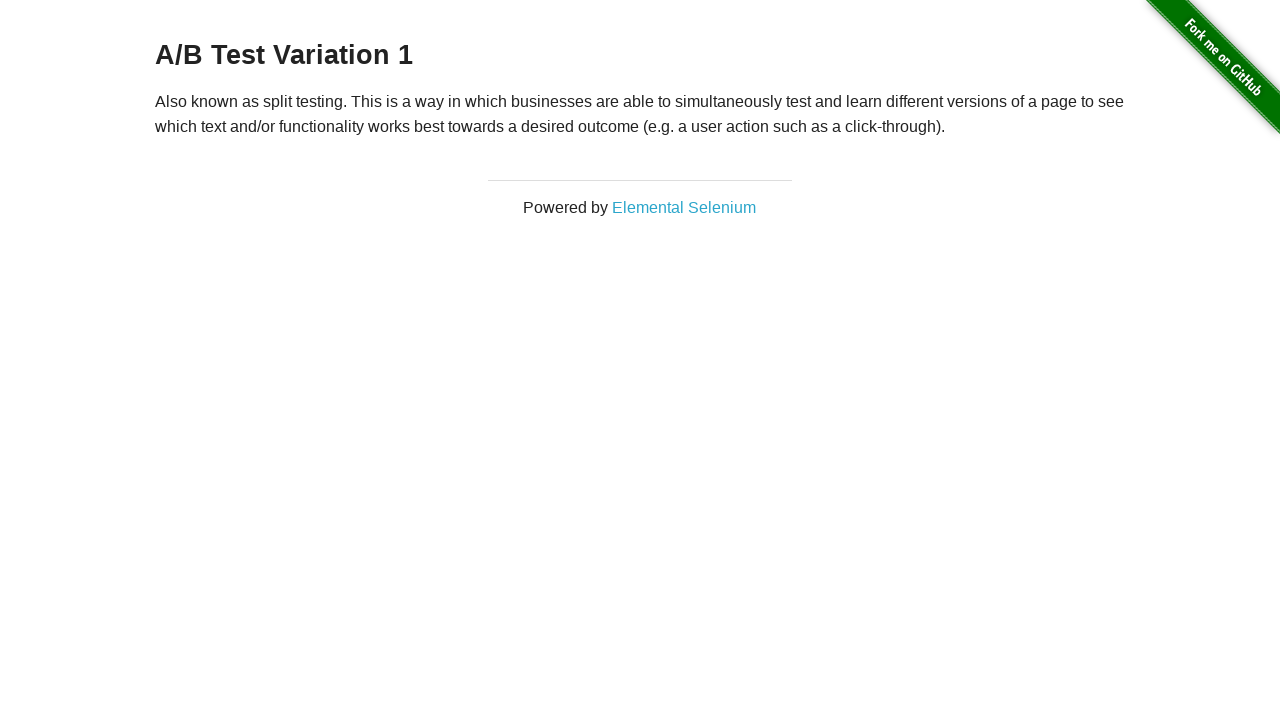

Added optimizelyOptOut cookie to opt out of A/B tests
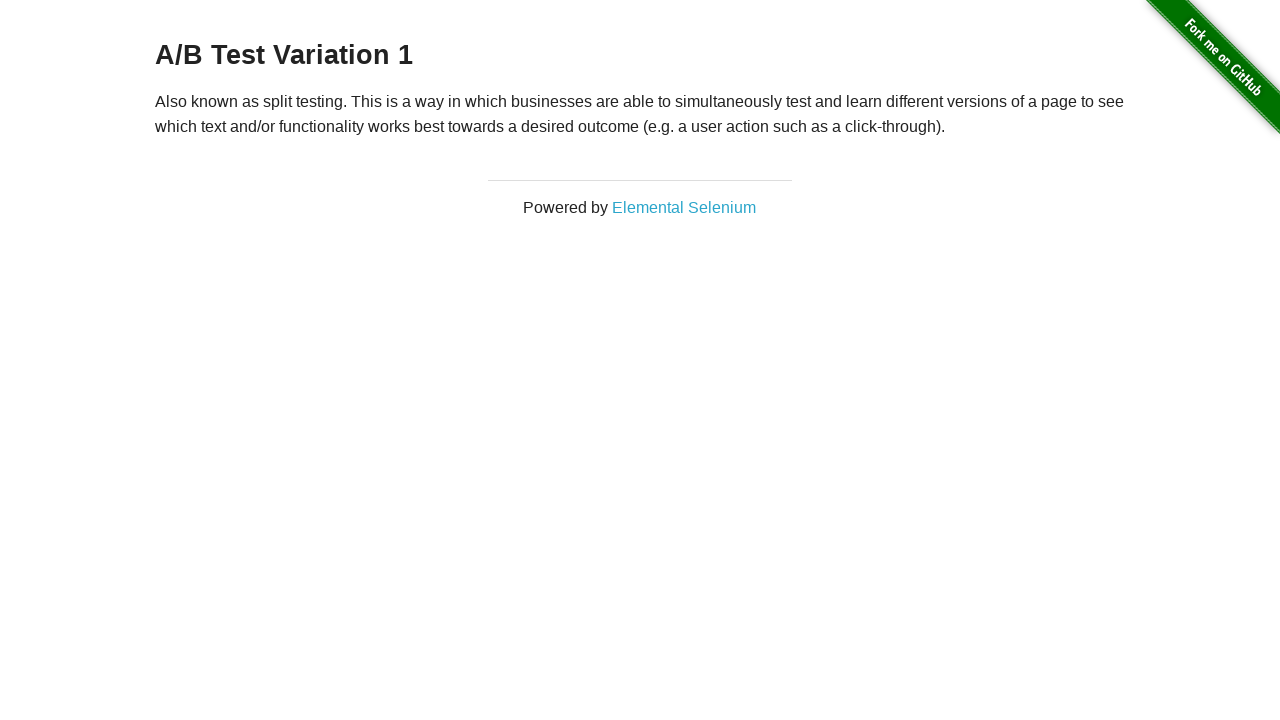

Reloaded page to apply opt-out cookie
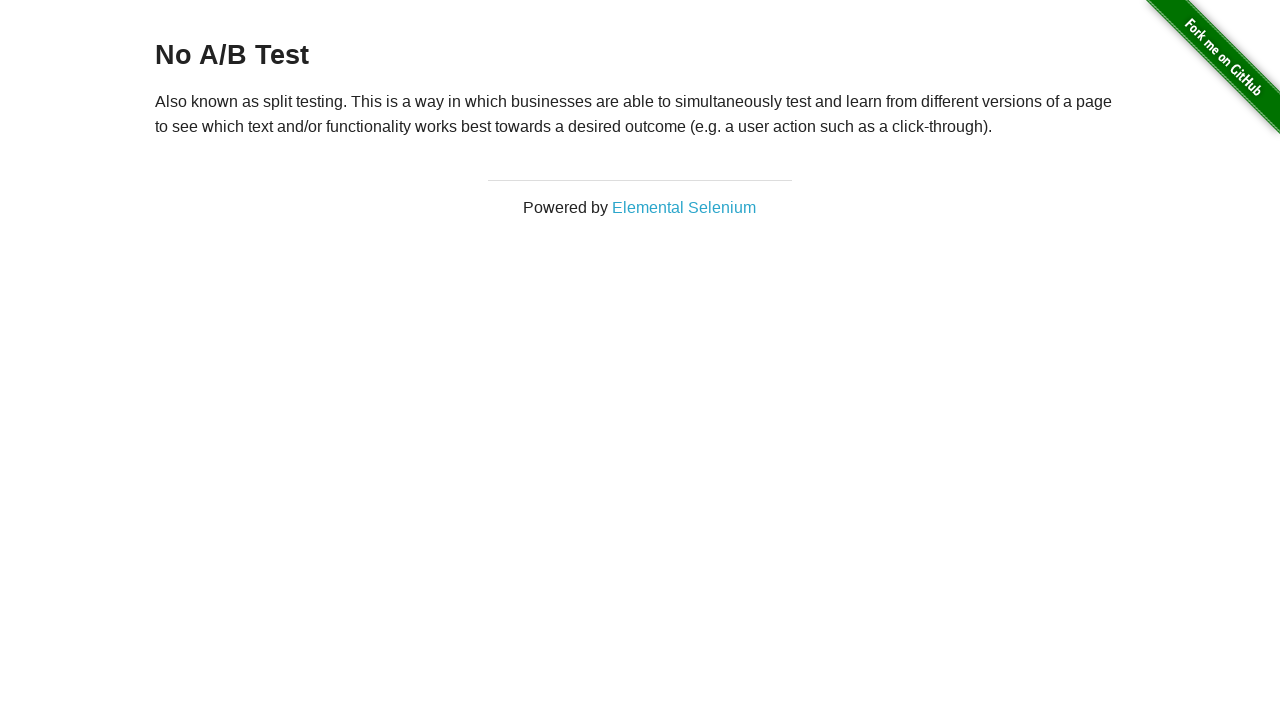

Retrieved heading text content after reload
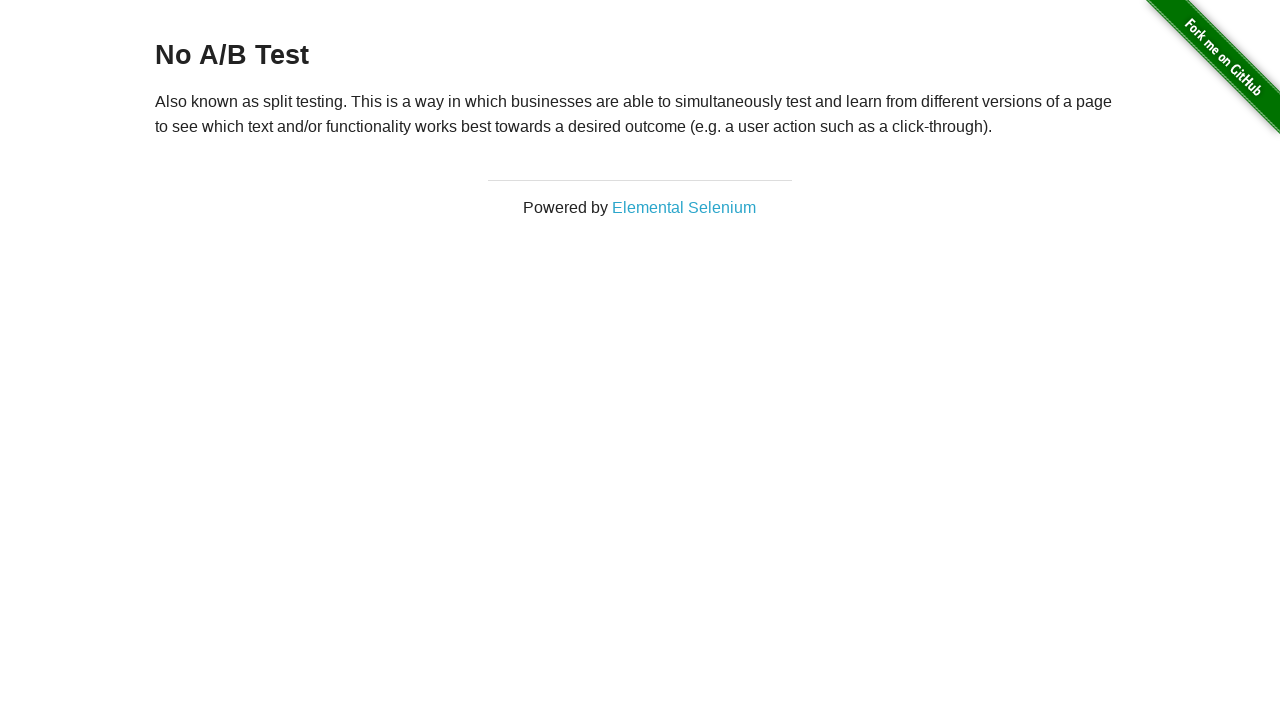

Verified opt-out successful - heading is 'No A/B Test'
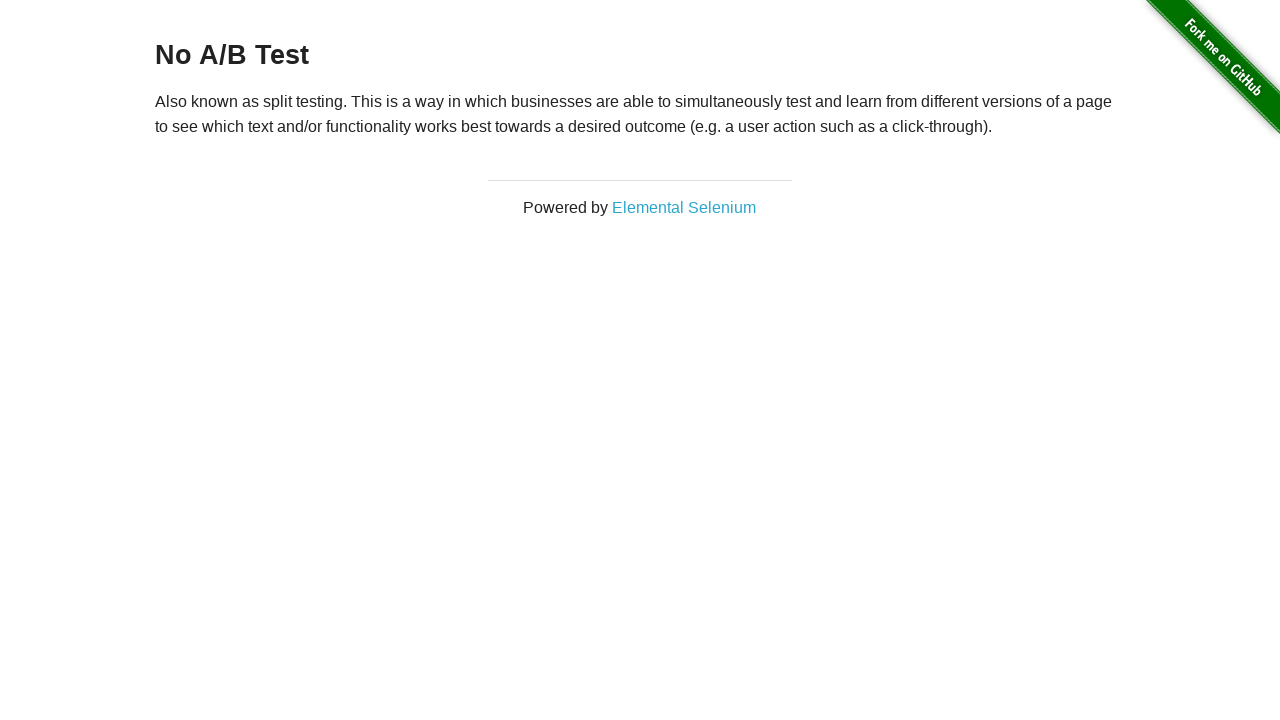

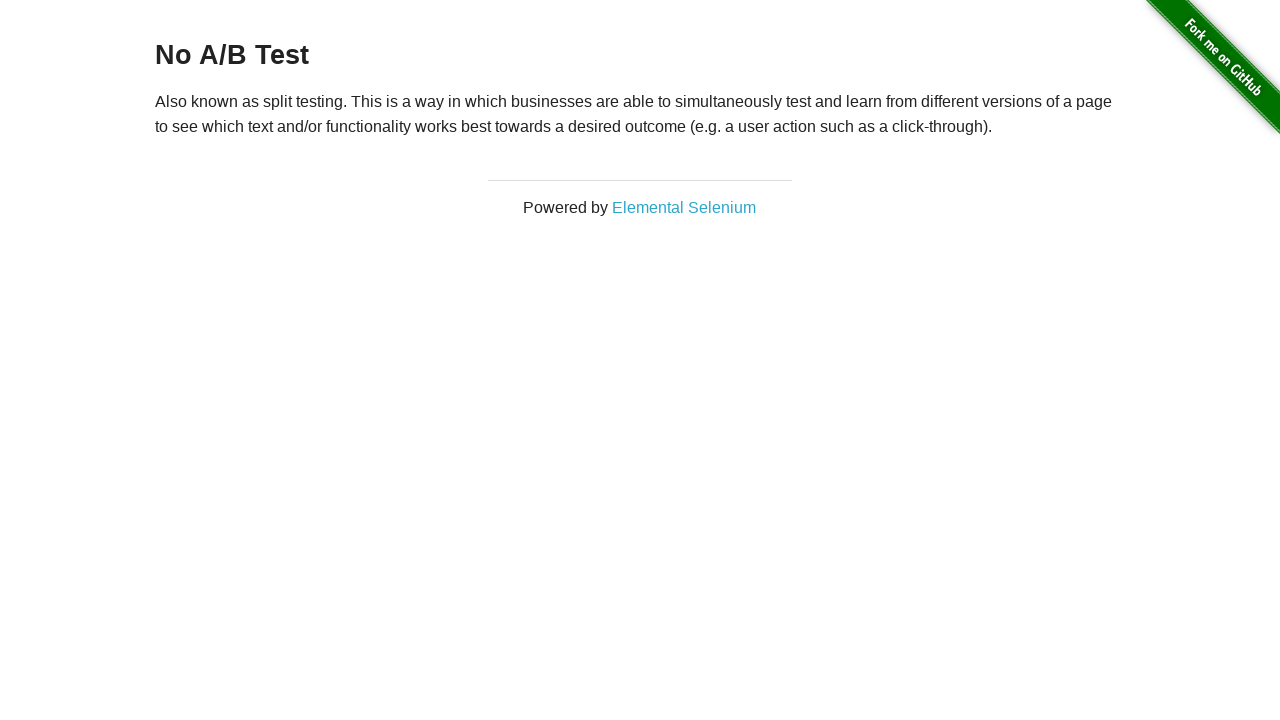